Tests radio button and checkbox functionality on LetCode by selecting various radio buttons and checkboxes, verifying each selection is properly checked.

Starting URL: https://letcode.in/radio

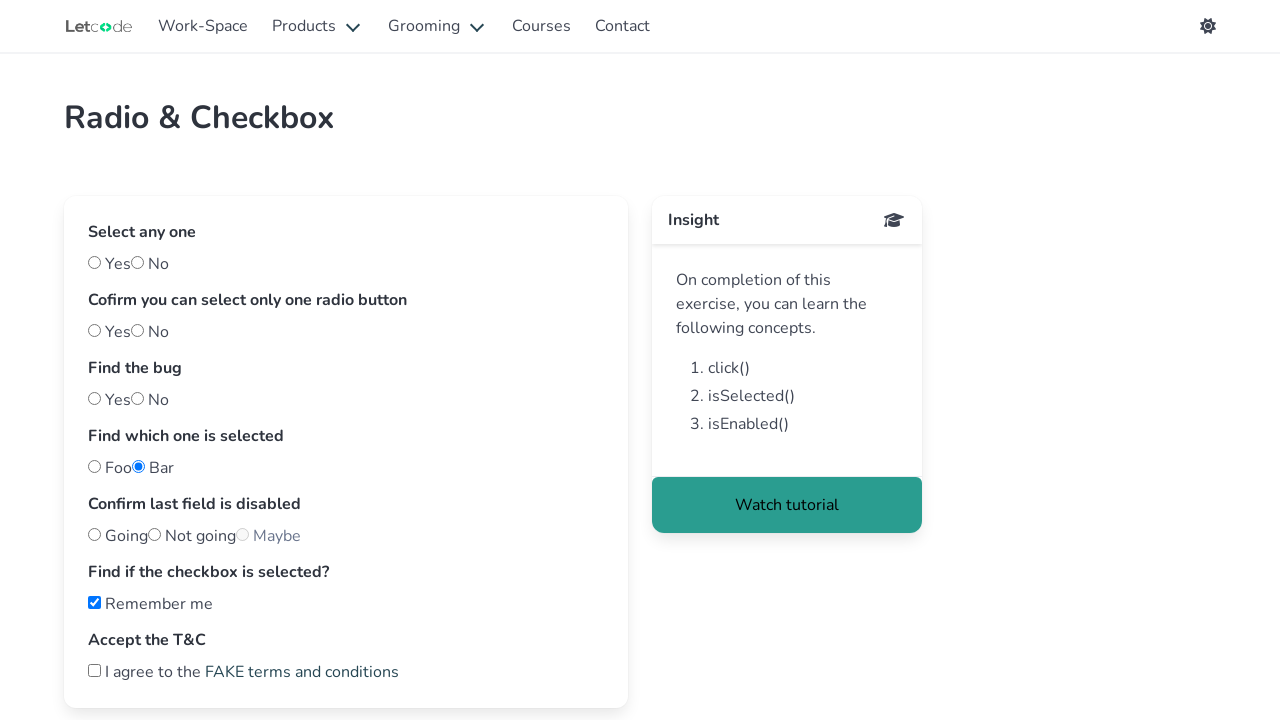

Selected YES radio button for first option at (94, 262) on input[type="radio"][id="yes"]
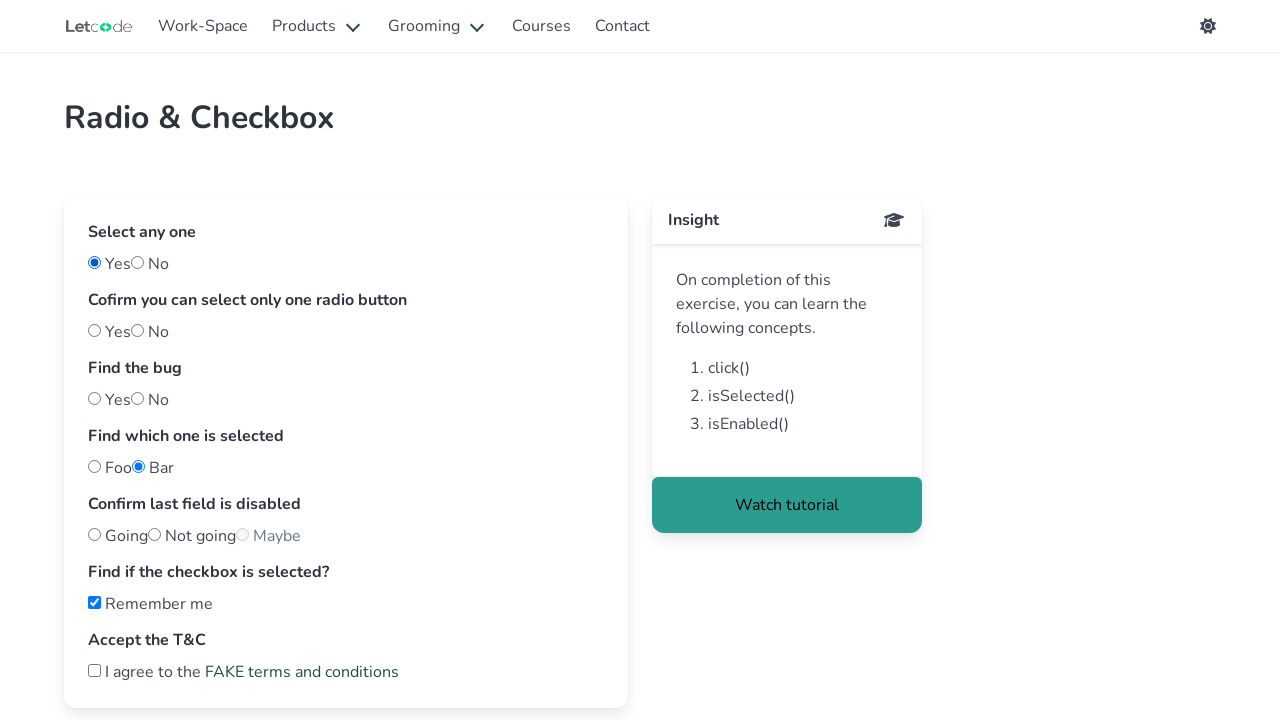

Waited 300ms after selecting YES radio button
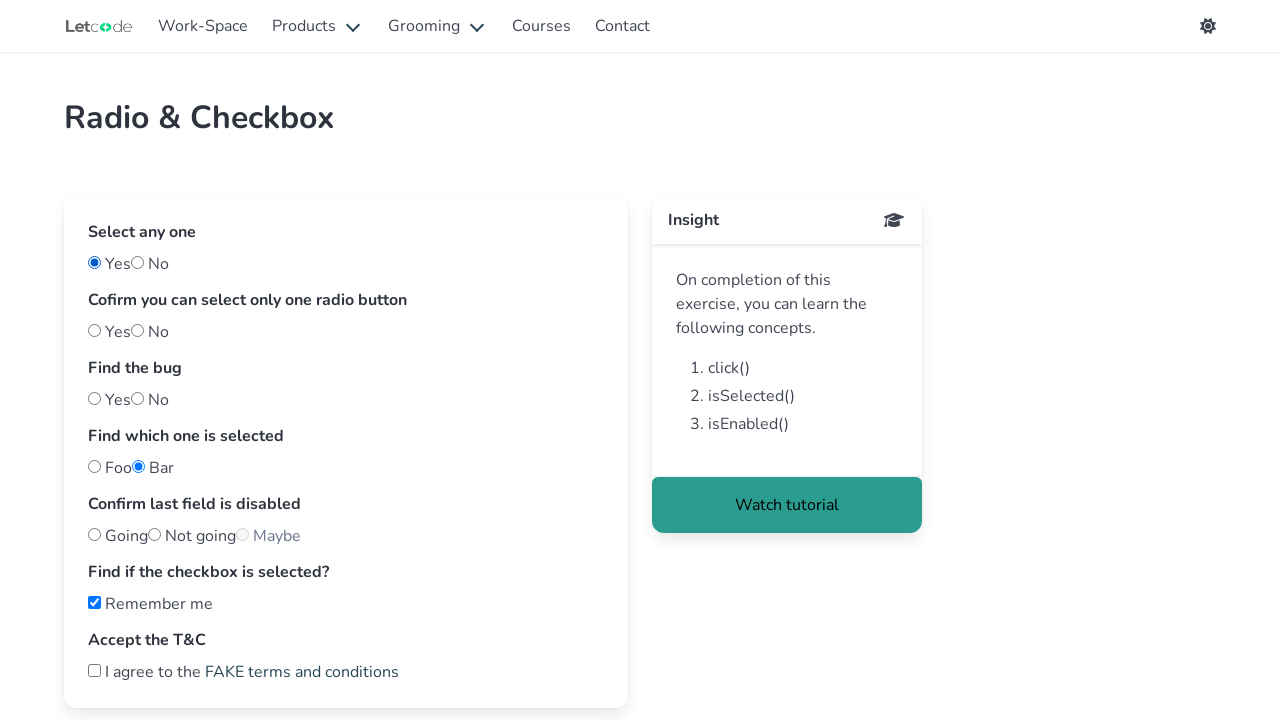

Selected NO radio button for first option at (138, 262) on input[type="radio"][id="no"]
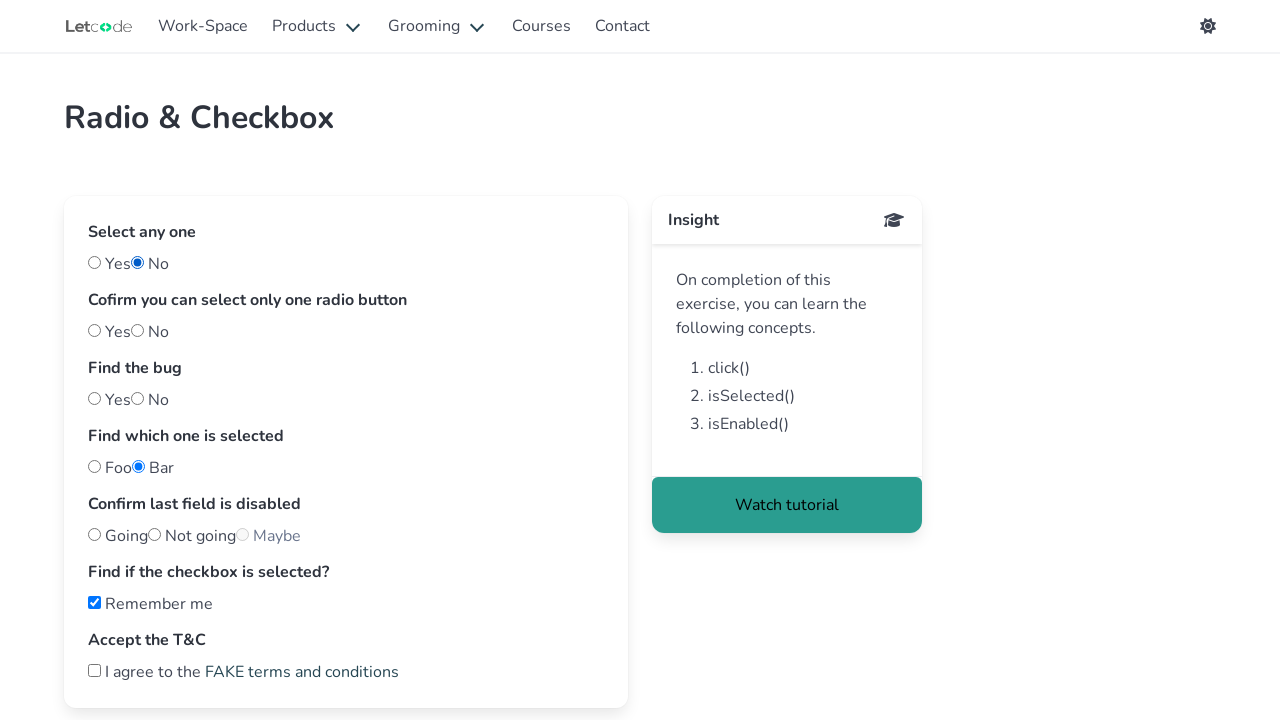

Waited 300ms after selecting NO radio button
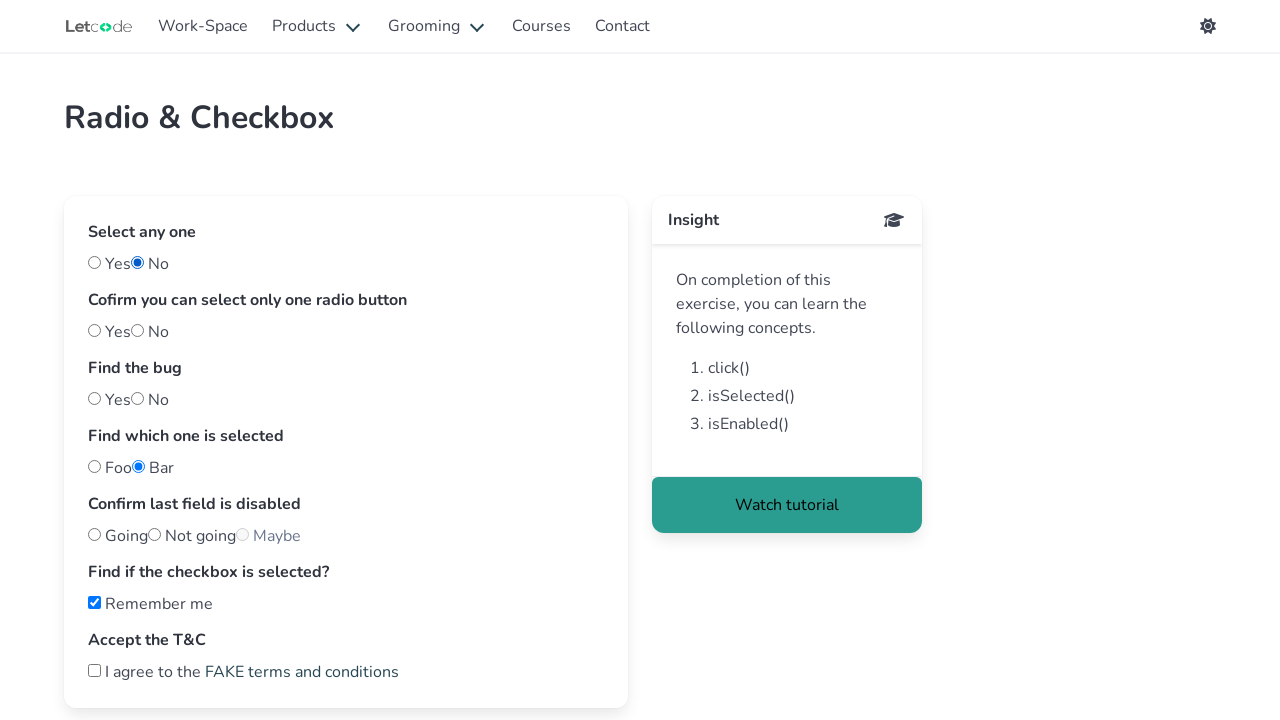

Selected radio button with id 'one' at (94, 330) on input[type="radio"][id="one"]
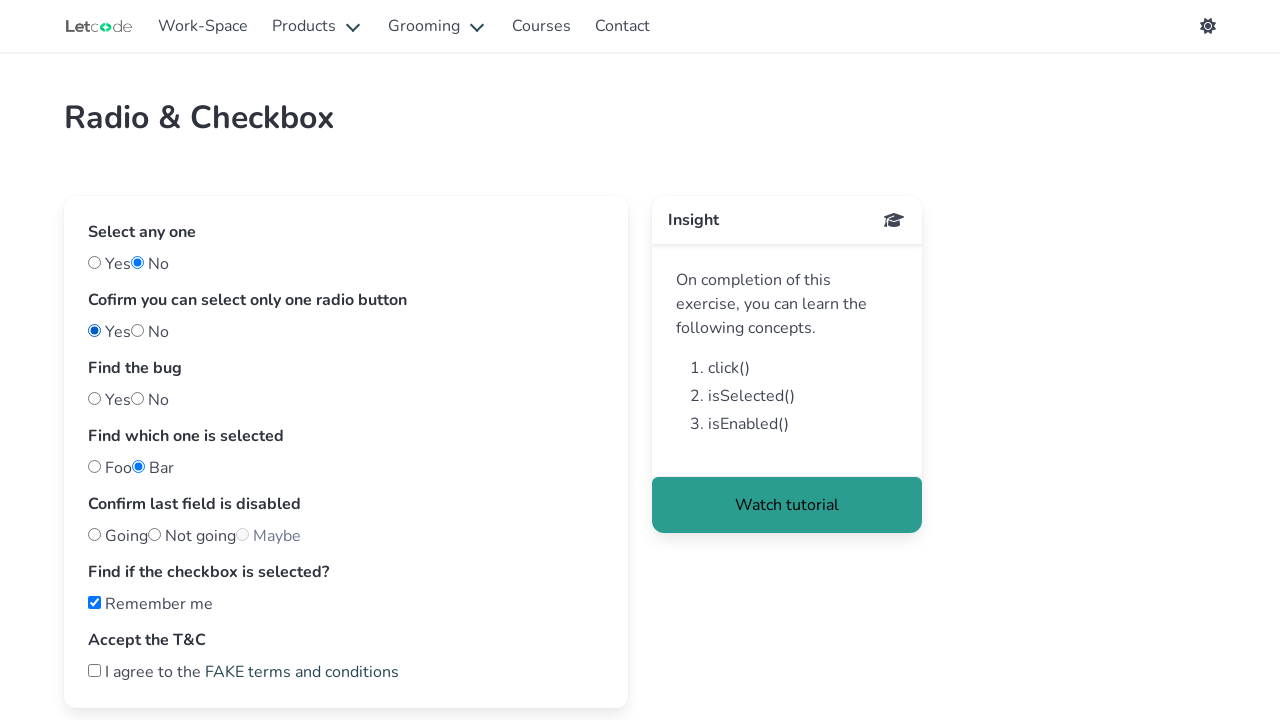

Waited 300ms after selecting 'one' radio button
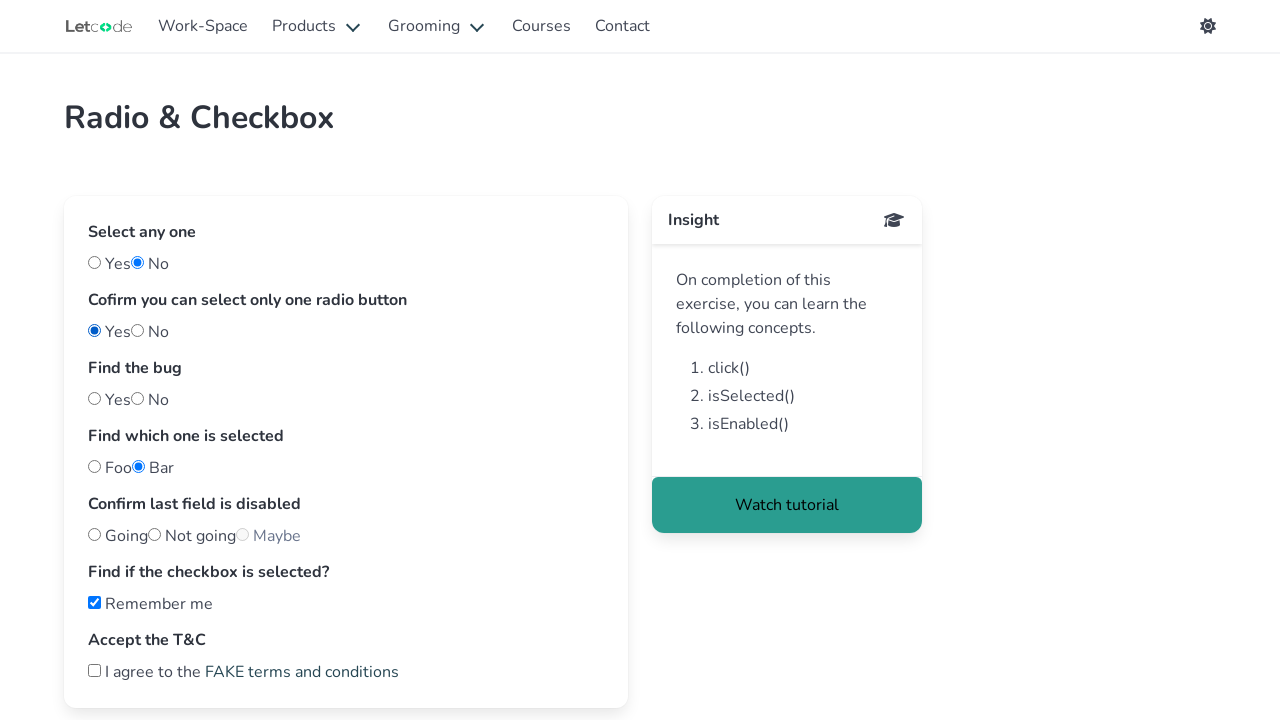

Selected radio button with id 'two' at (138, 330) on input[type="radio"][id="two"]
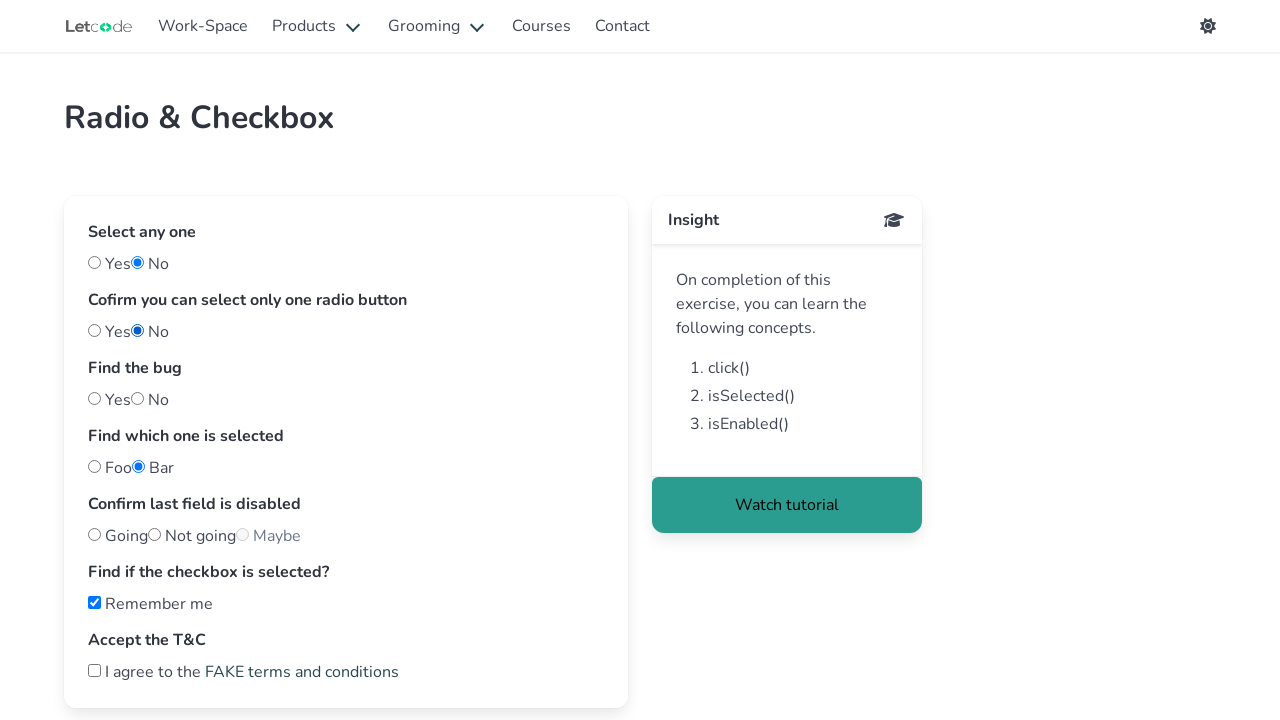

Waited 300ms after selecting 'two' radio button
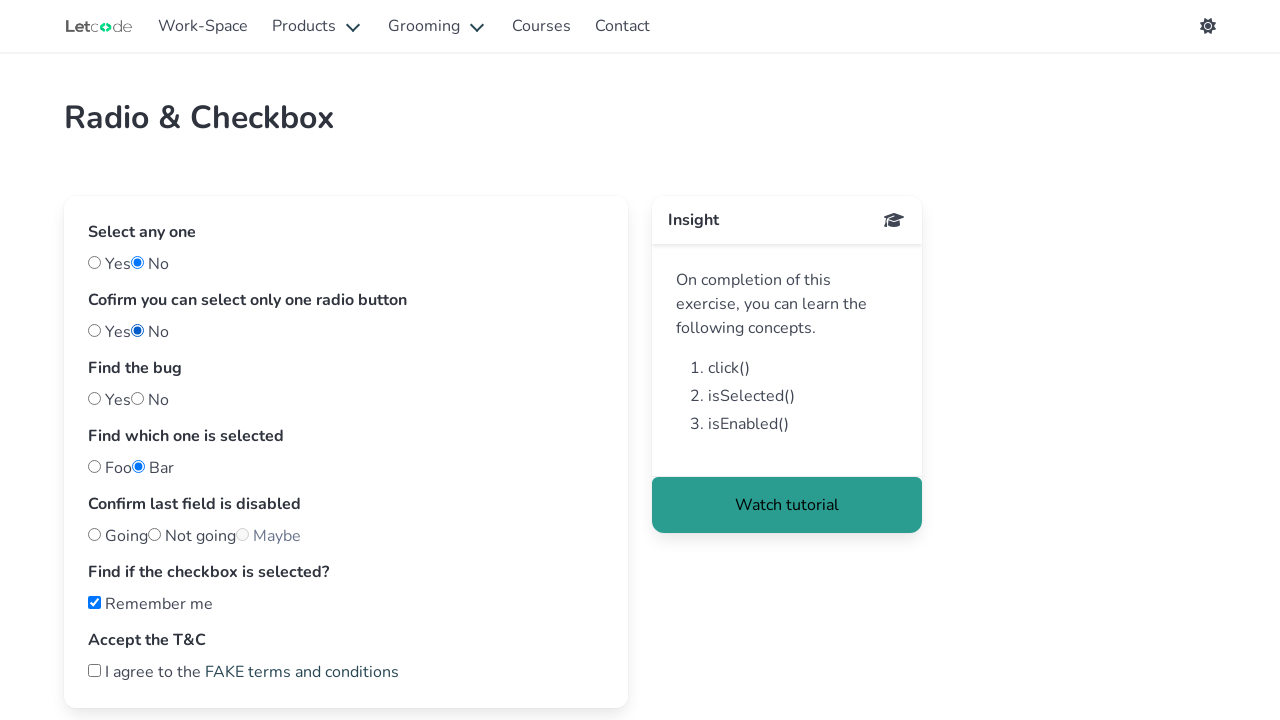

Selected 'nobug' radio button at (94, 398) on input[type="radio"][id="nobug"]
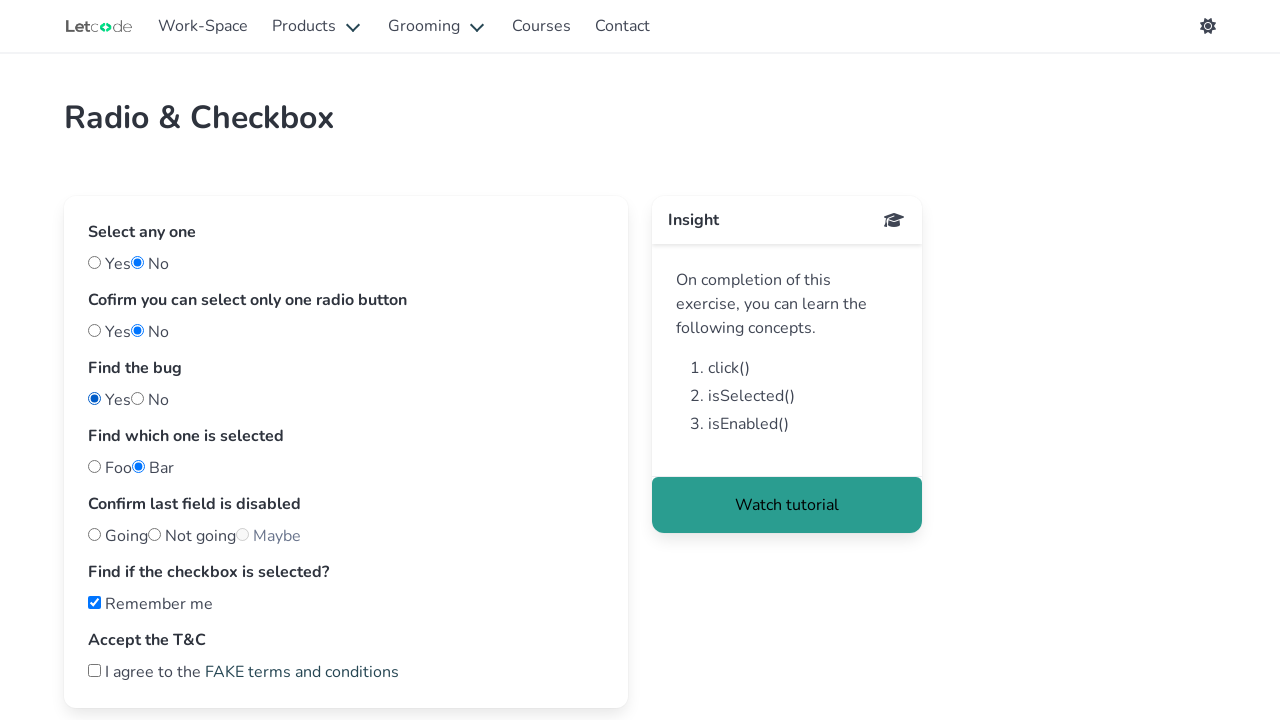

Waited 300ms after selecting 'nobug' radio button
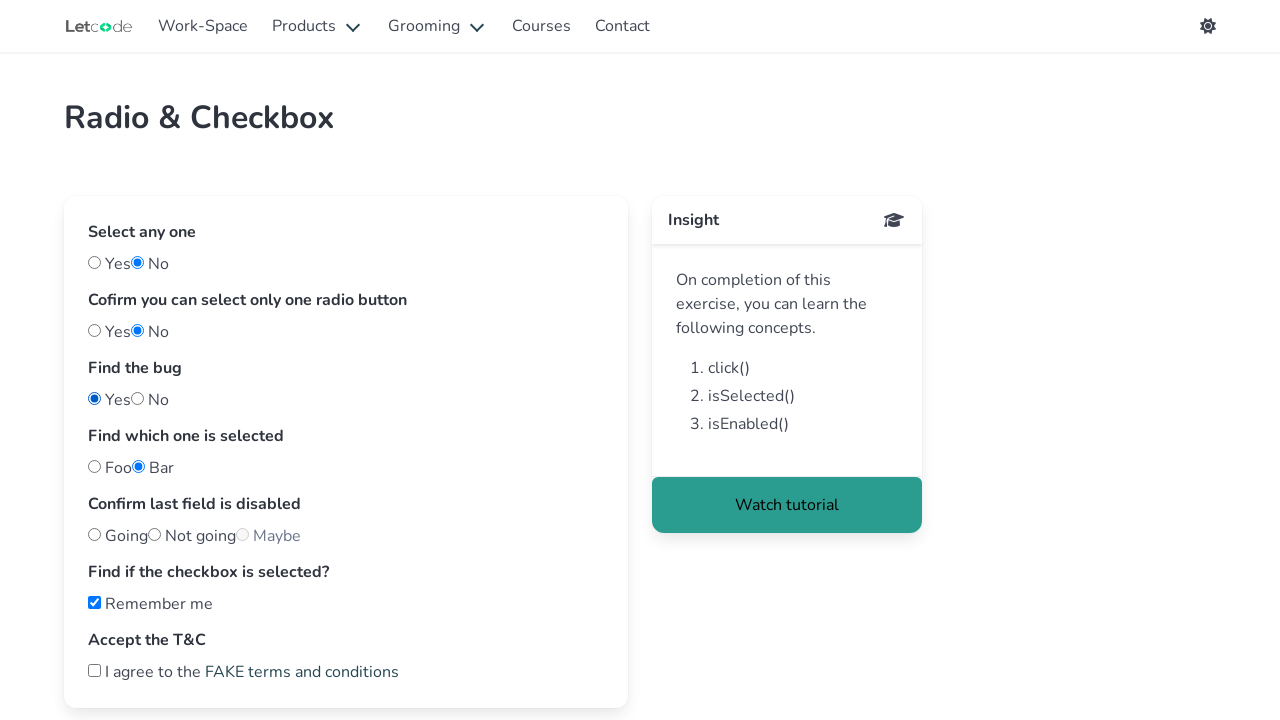

Selected 'bug' radio button at (138, 398) on input[type="radio"][id="bug"]
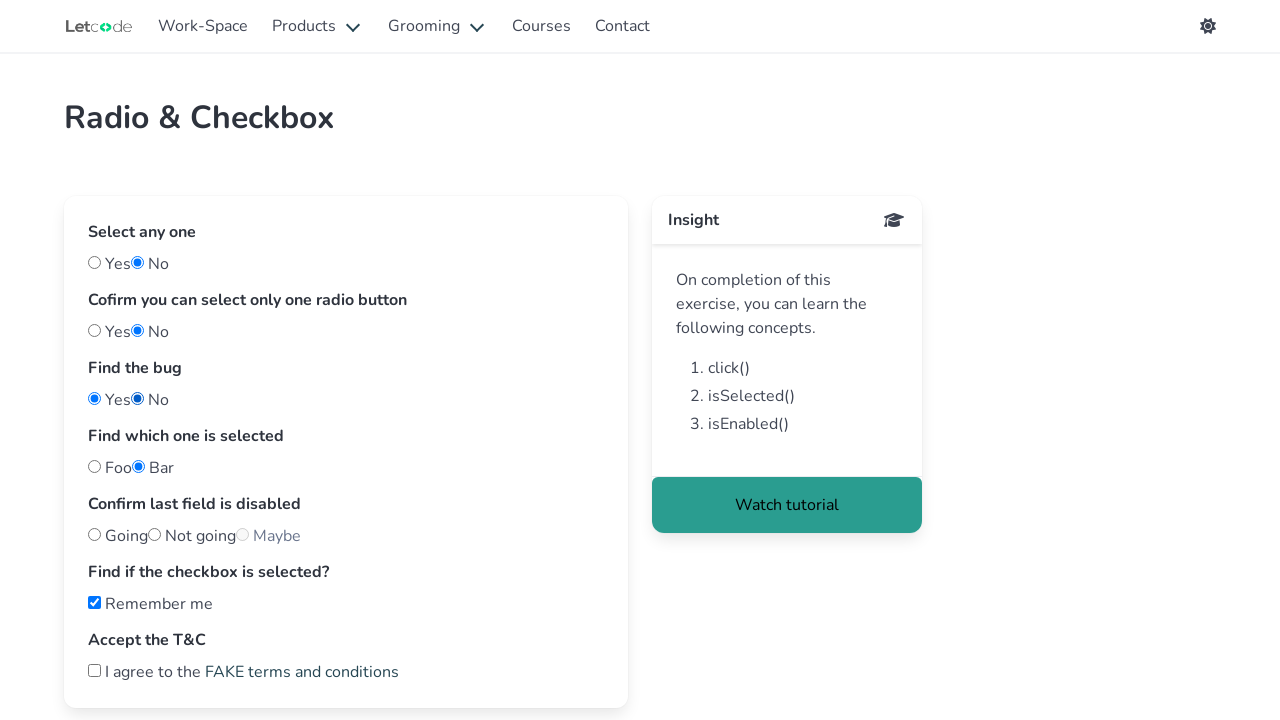

Waited 300ms after selecting 'bug' radio button
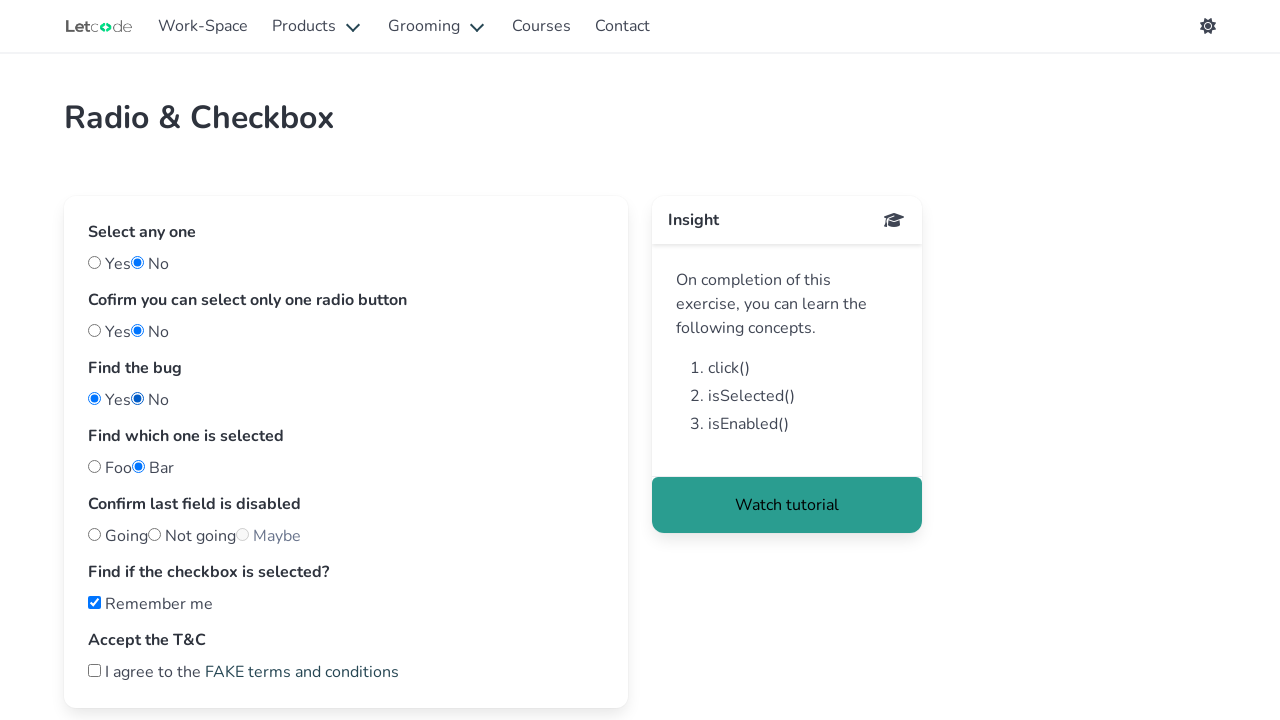

Selected 'foo' radio button at (94, 466) on input[type="radio"][id="foo"]
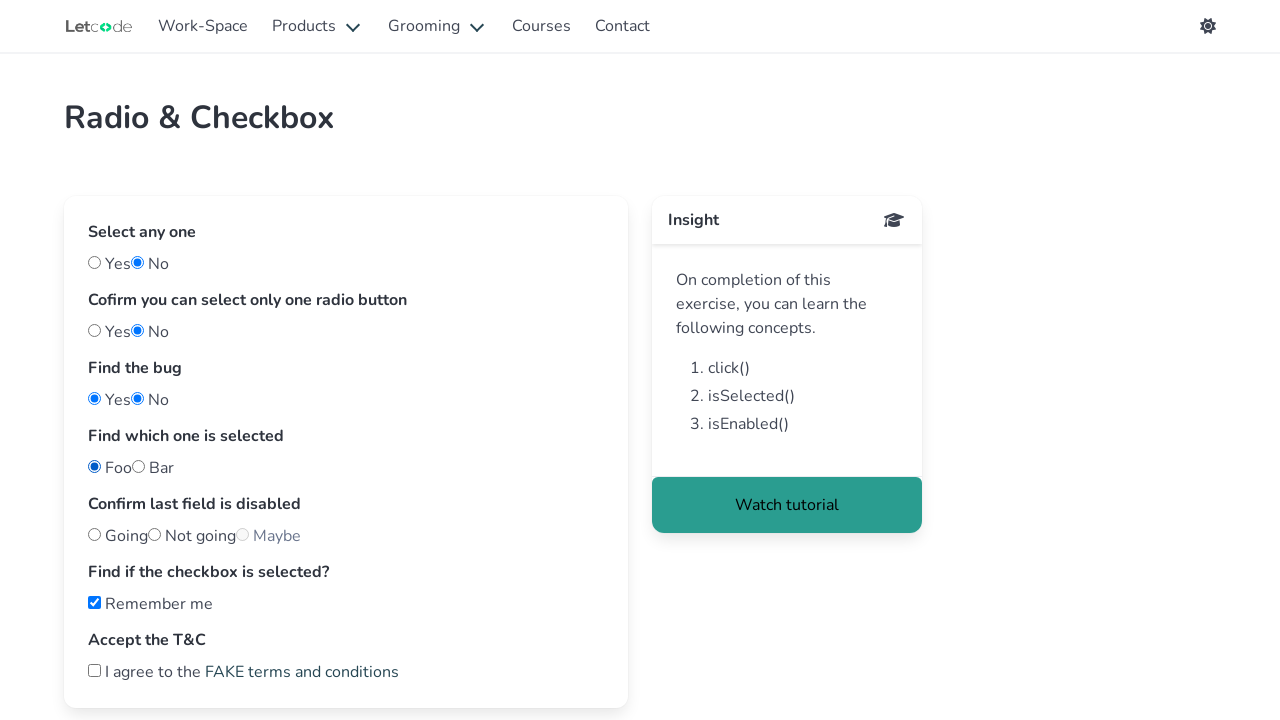

Waited 300ms after selecting 'foo' radio button
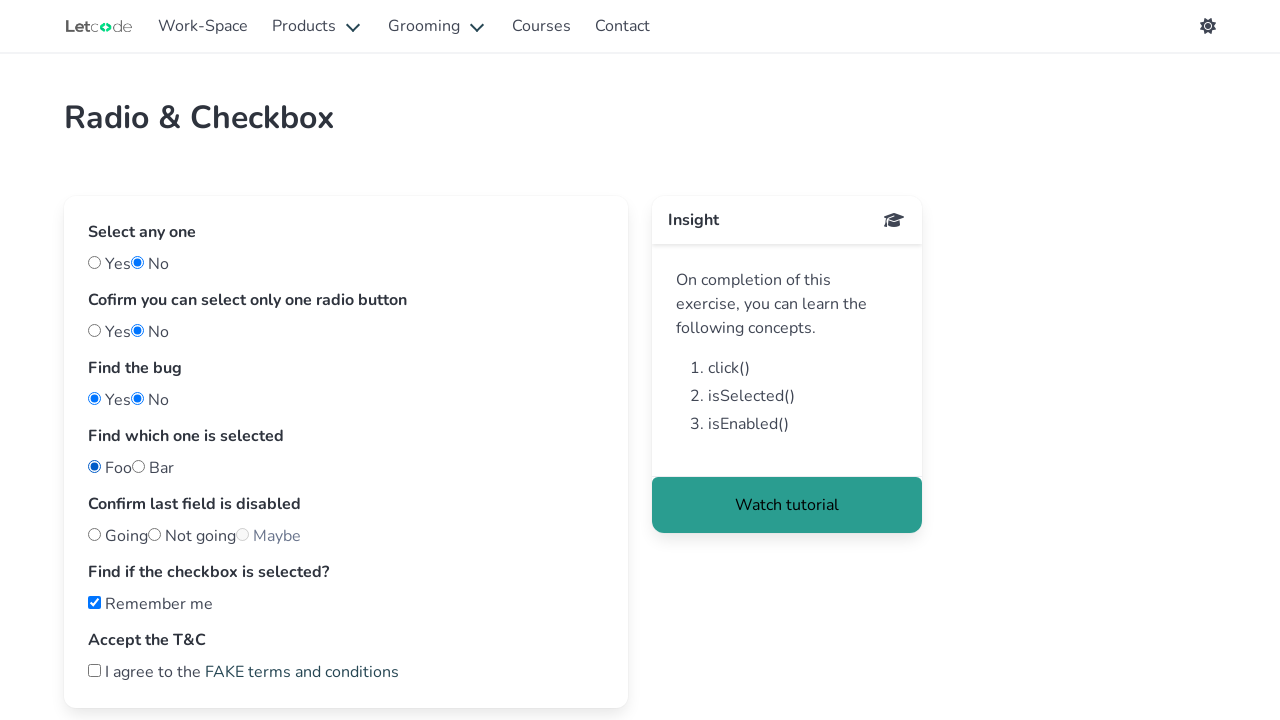

Selected 'notfoo' radio button at (138, 466) on input[type="radio"][id="notfoo"]
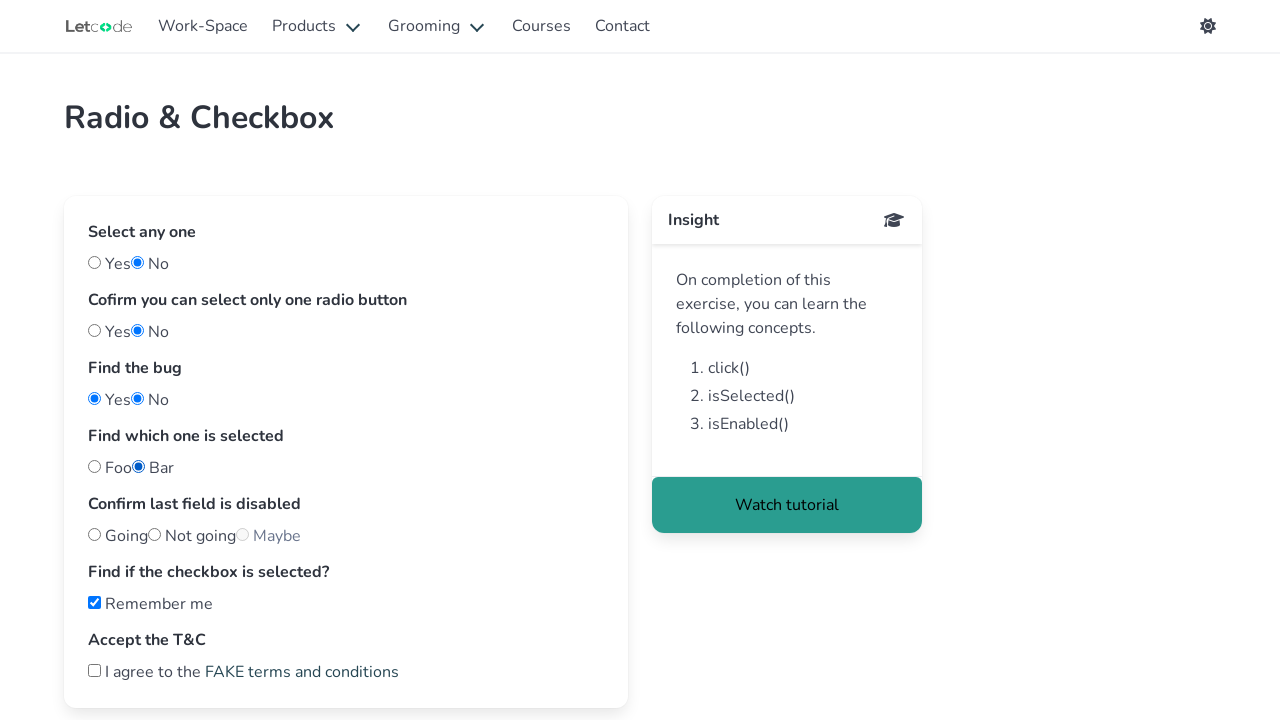

Waited 300ms after selecting 'notfoo' radio button
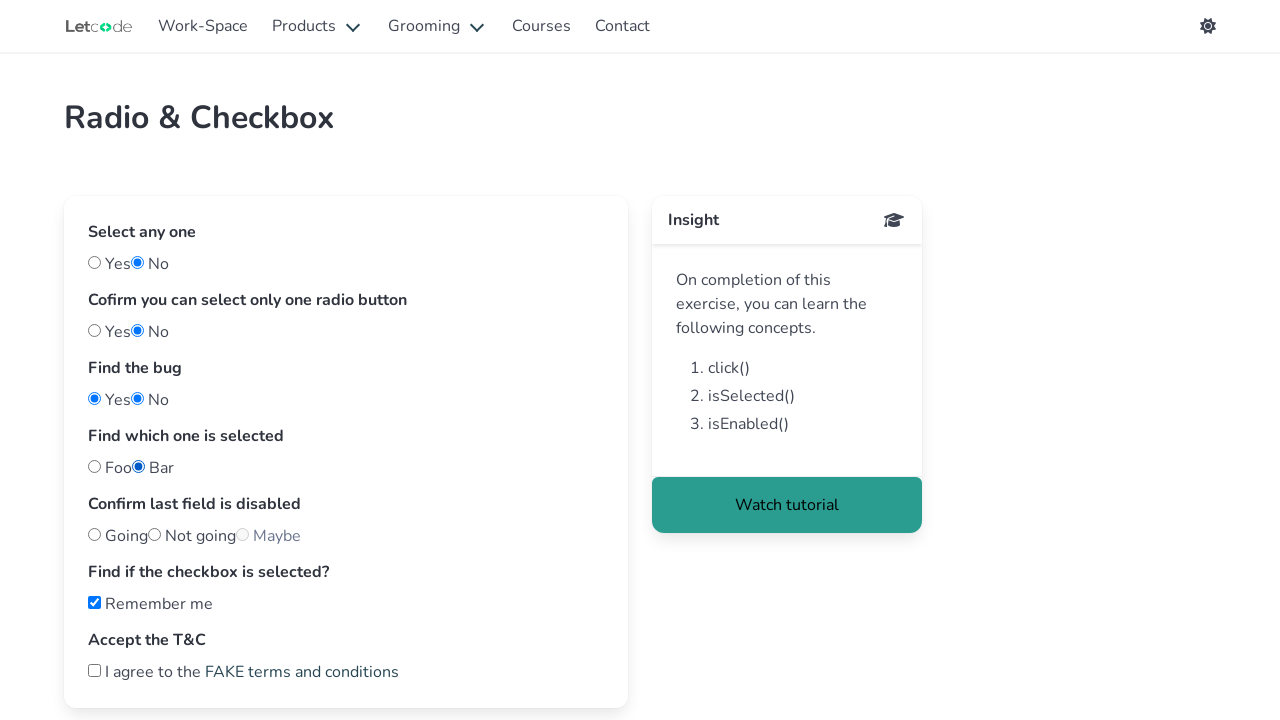

Selected 'going' radio button at (94, 534) on input[type="radio"][id="going"]
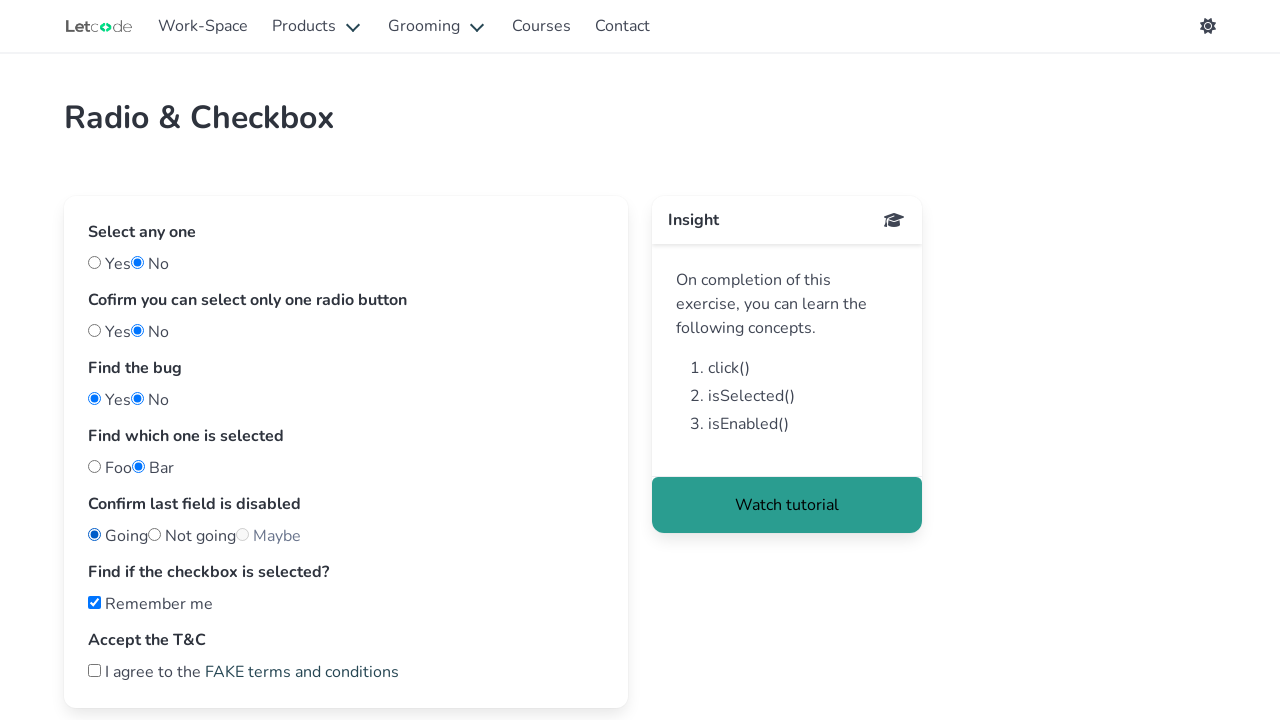

Waited 300ms after selecting 'going' radio button
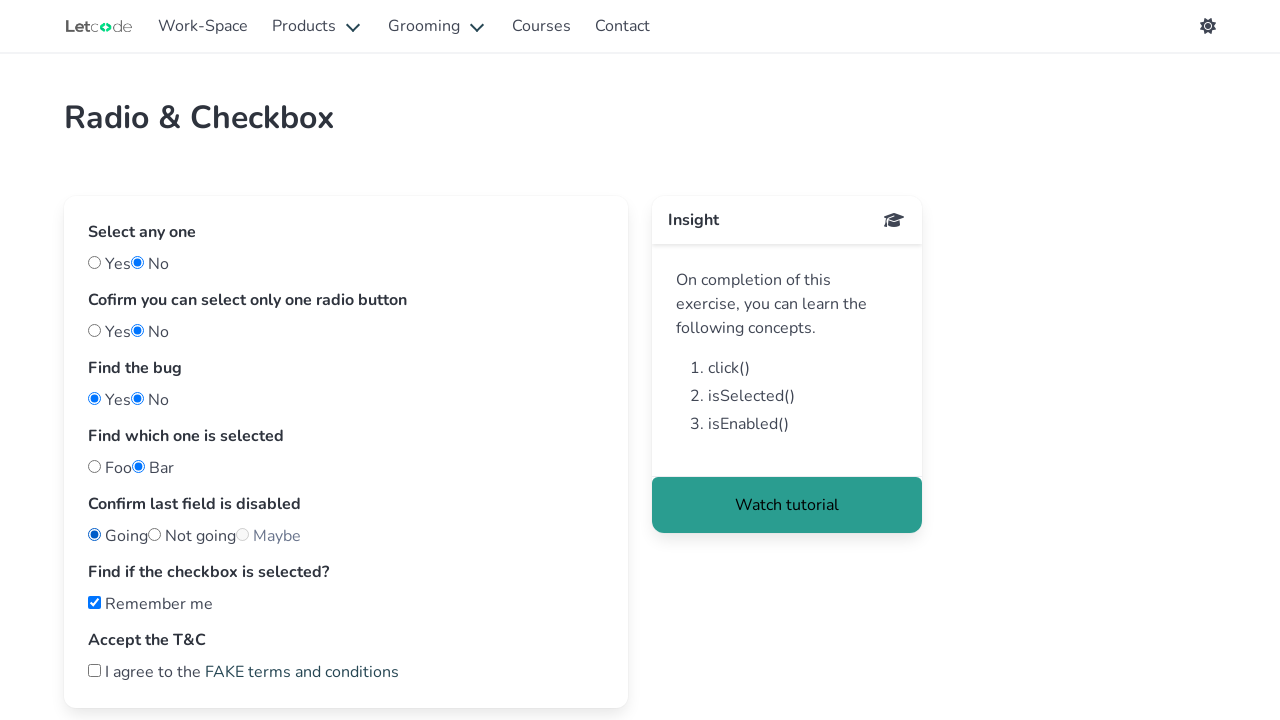

Selected 'notG' radio button at (154, 534) on input[type="radio"][id="notG"]
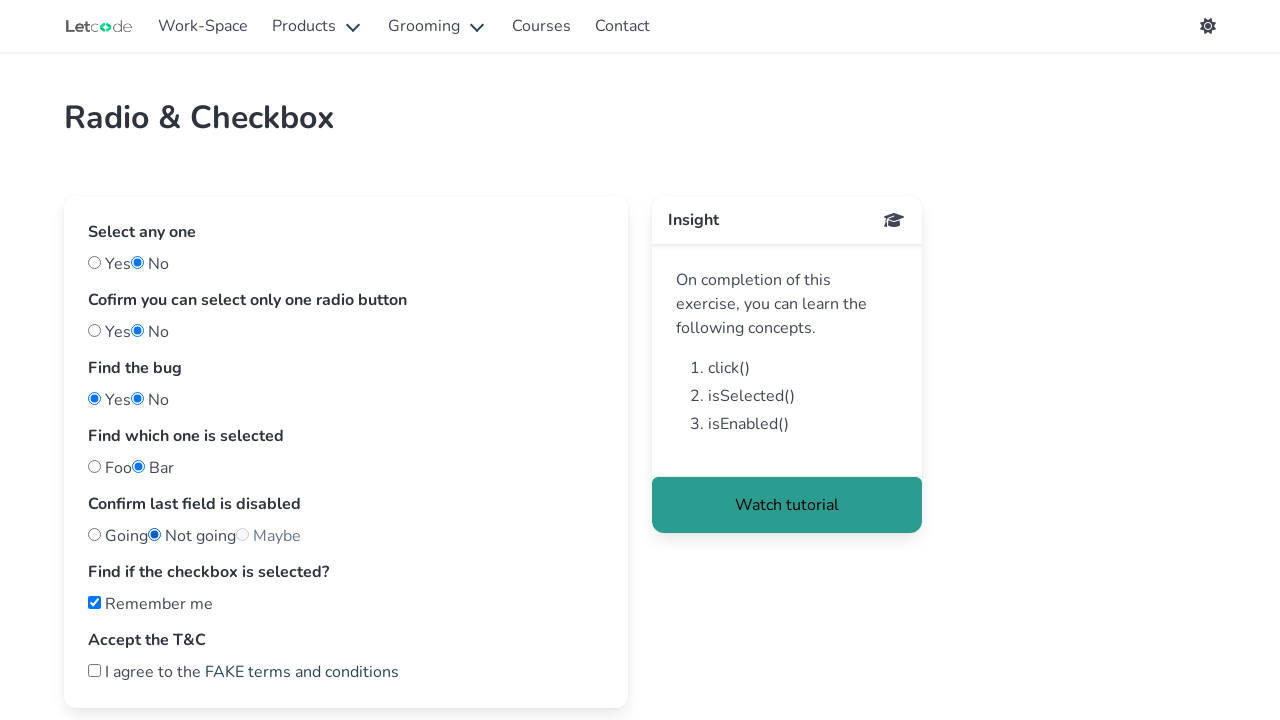

Waited 300ms after selecting 'notG' radio button
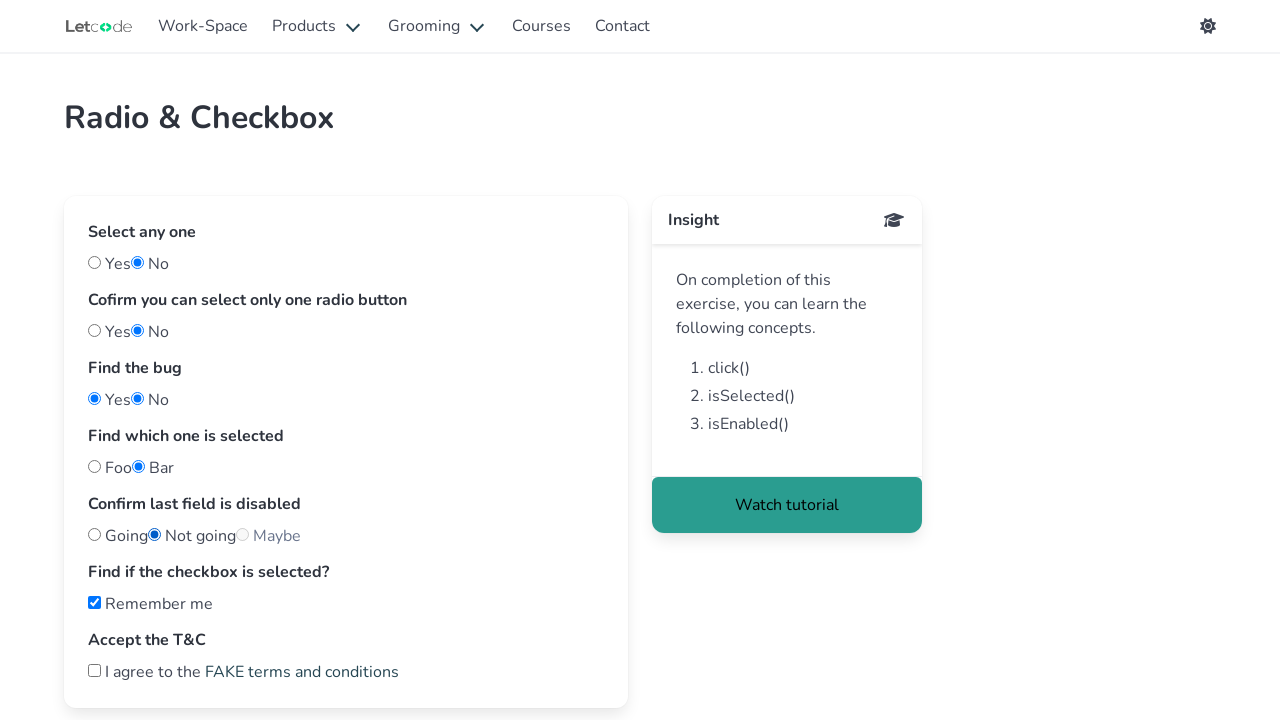

Checked the 'Remember me' checkbox on input[type="checkbox"][checked]
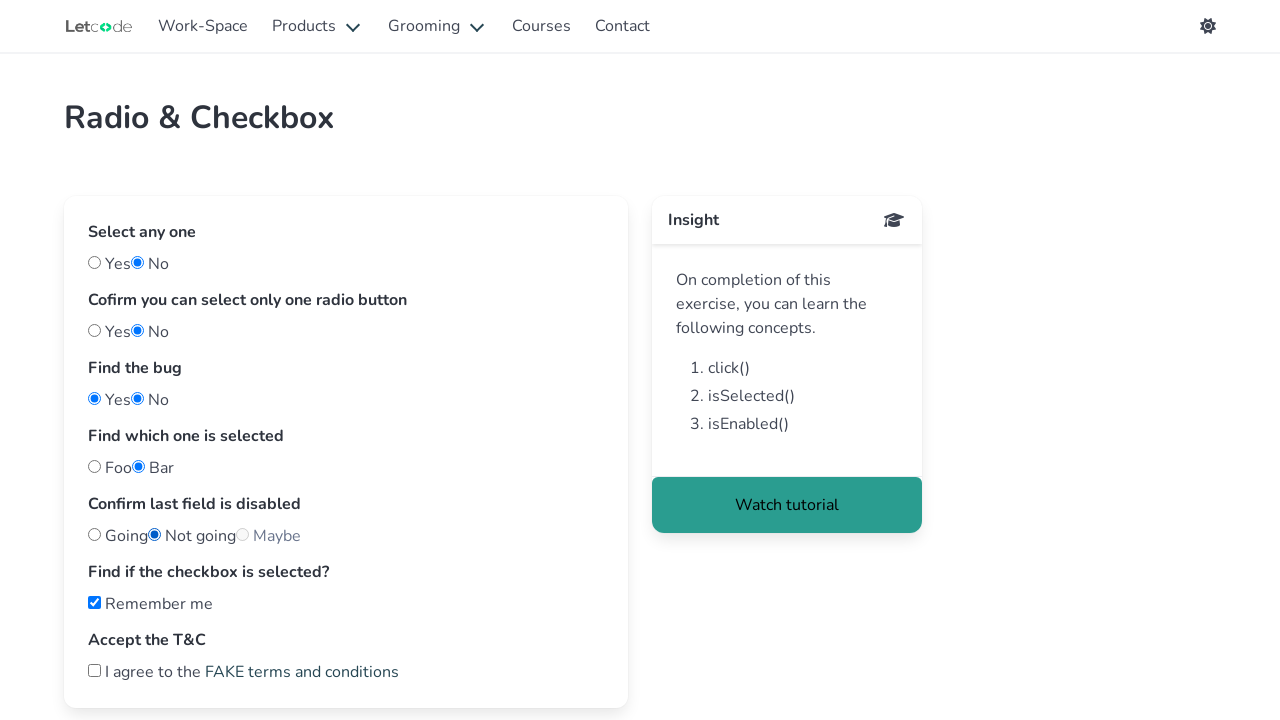

Waited 300ms after checking 'Remember me' checkbox
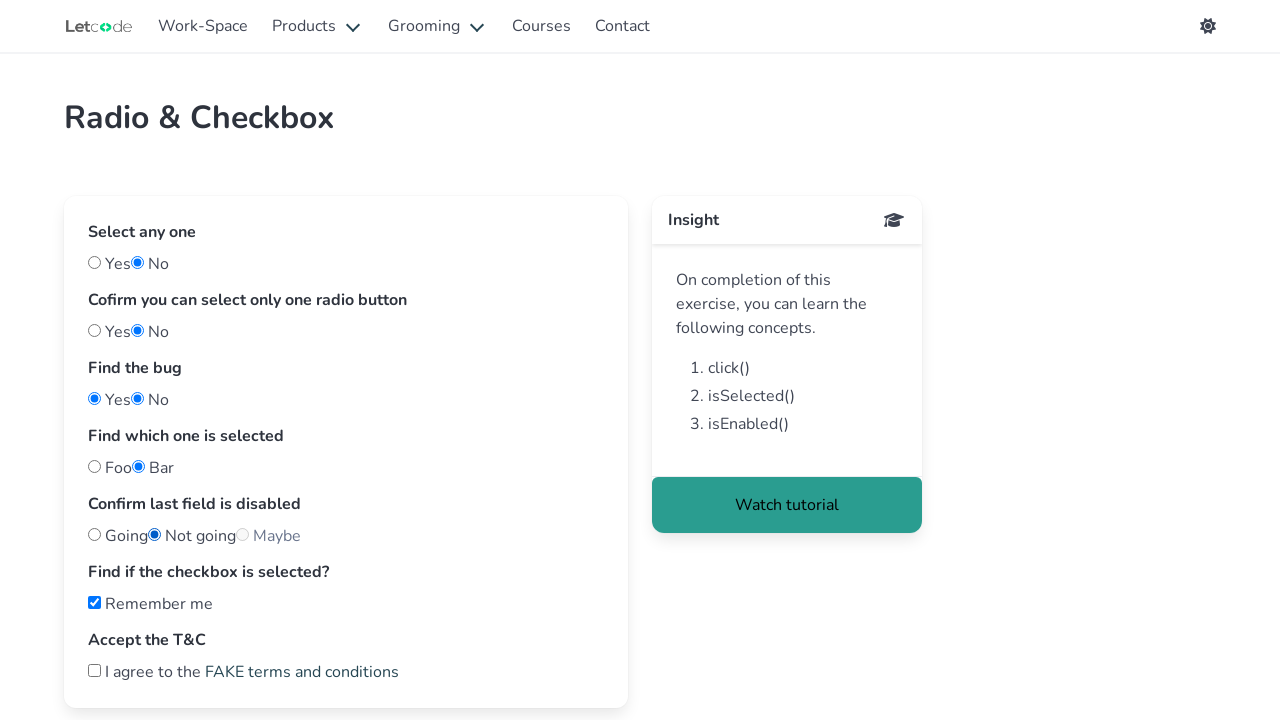

Unchecked the 'Remember me' checkbox at (94, 602) on input[type="checkbox"][checked]
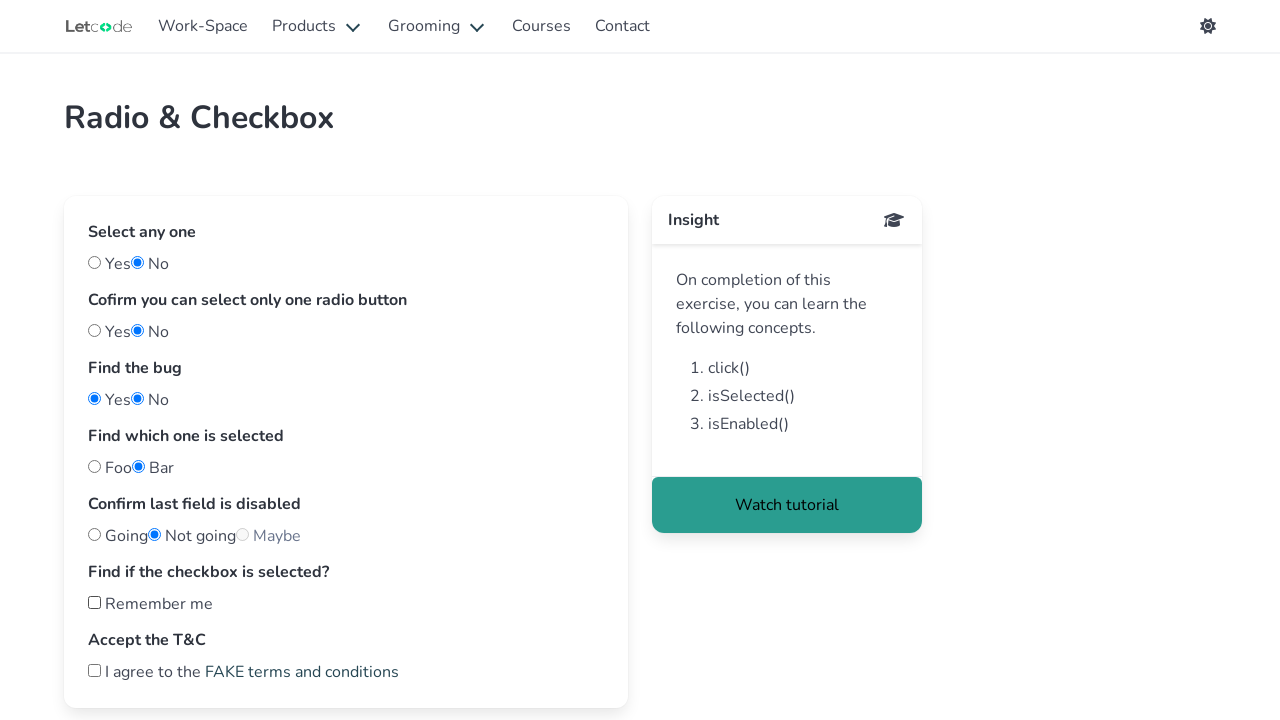

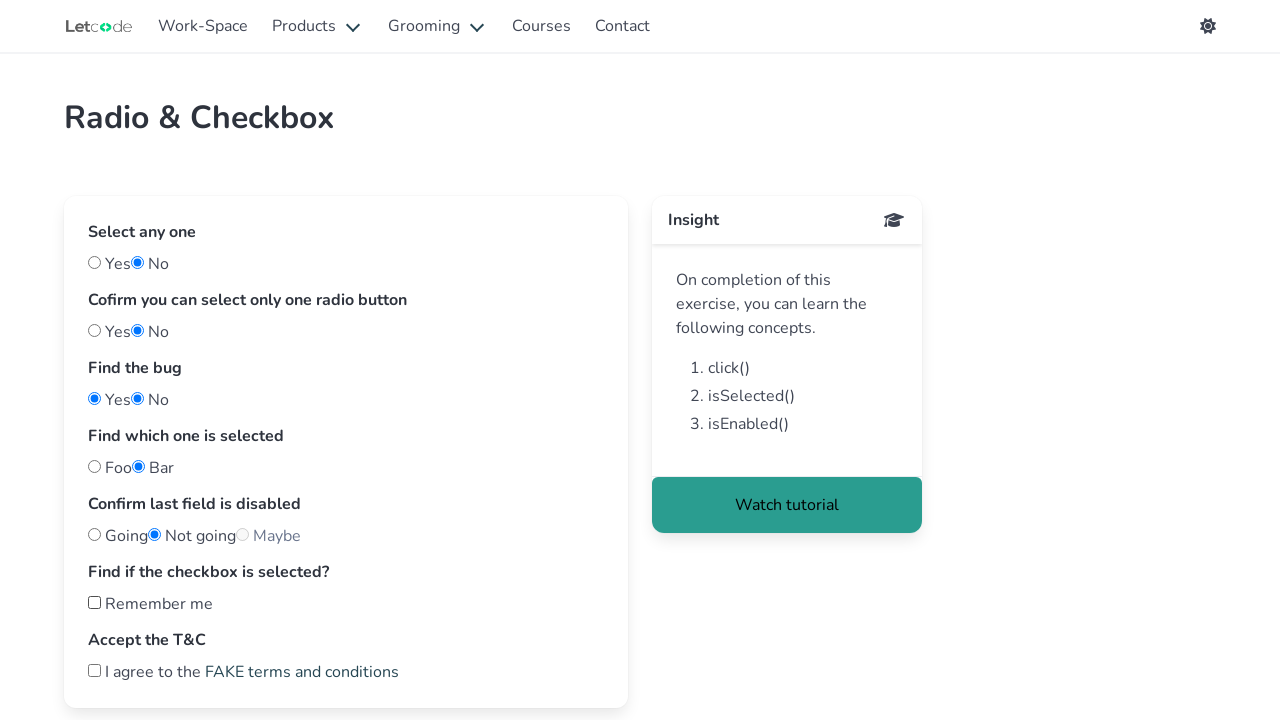